Tests selecting an option from a dropdown using Playwright's built-in select_option method and verifies the selection was made correctly.

Starting URL: https://the-internet.herokuapp.com/dropdown

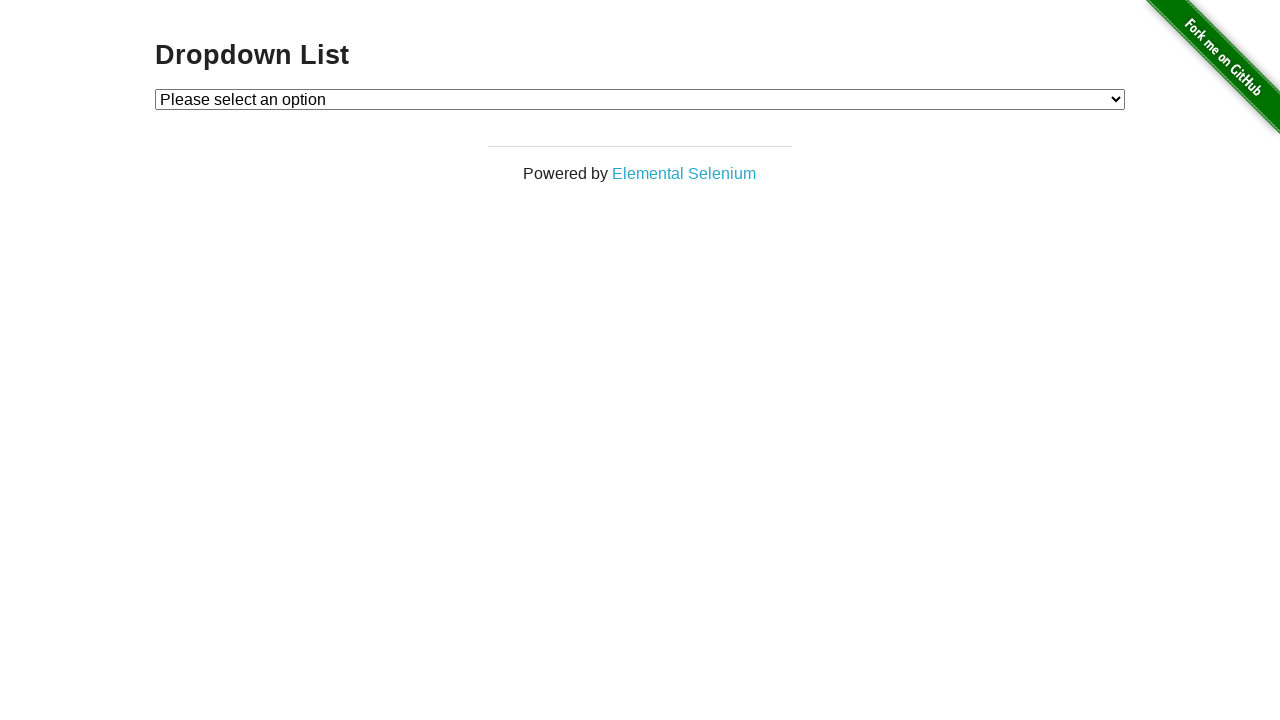

Waited for dropdown element to be available
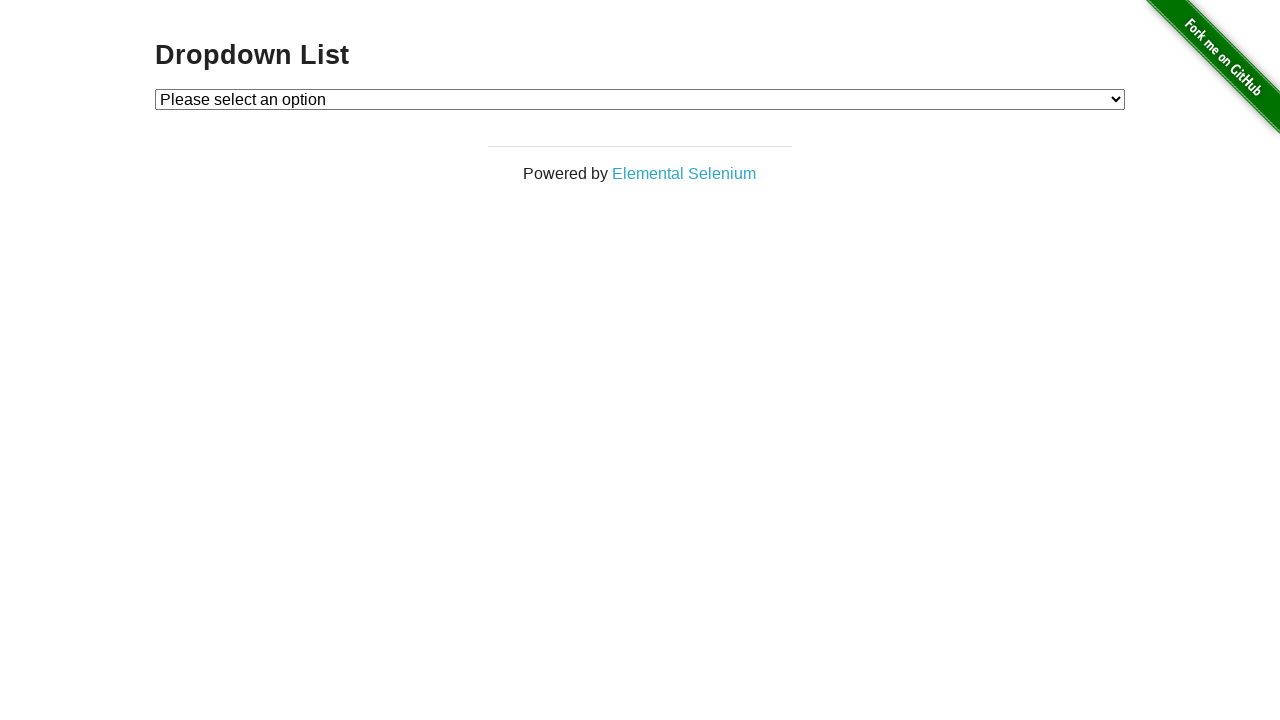

Selected 'Option 1' from dropdown using select_option method on #dropdown
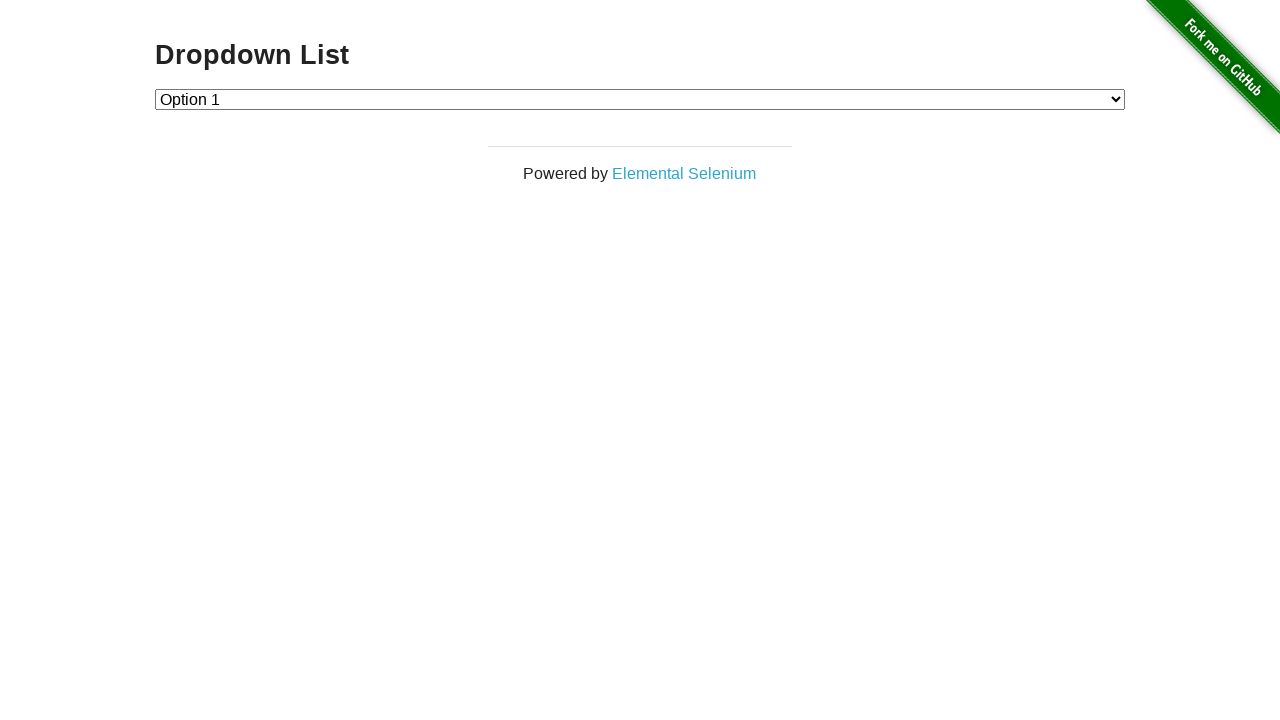

Retrieved selected dropdown value
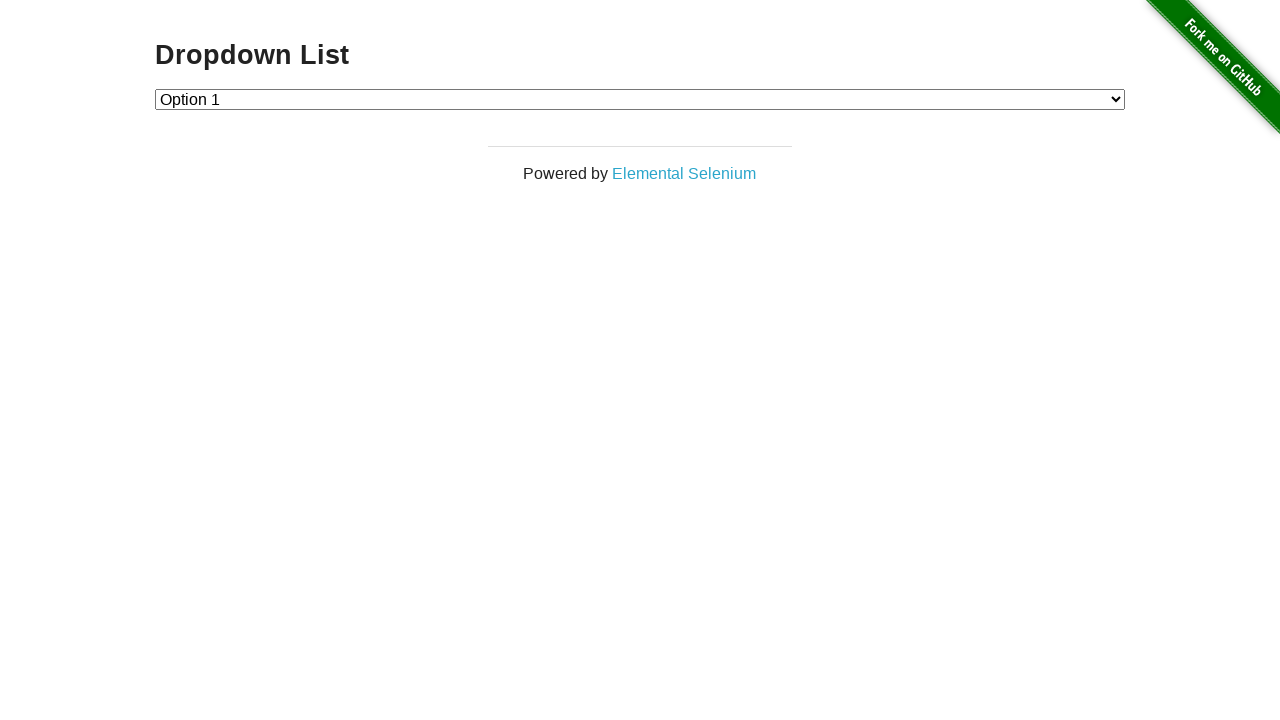

Verified that Option 1 (value='1') is correctly selected
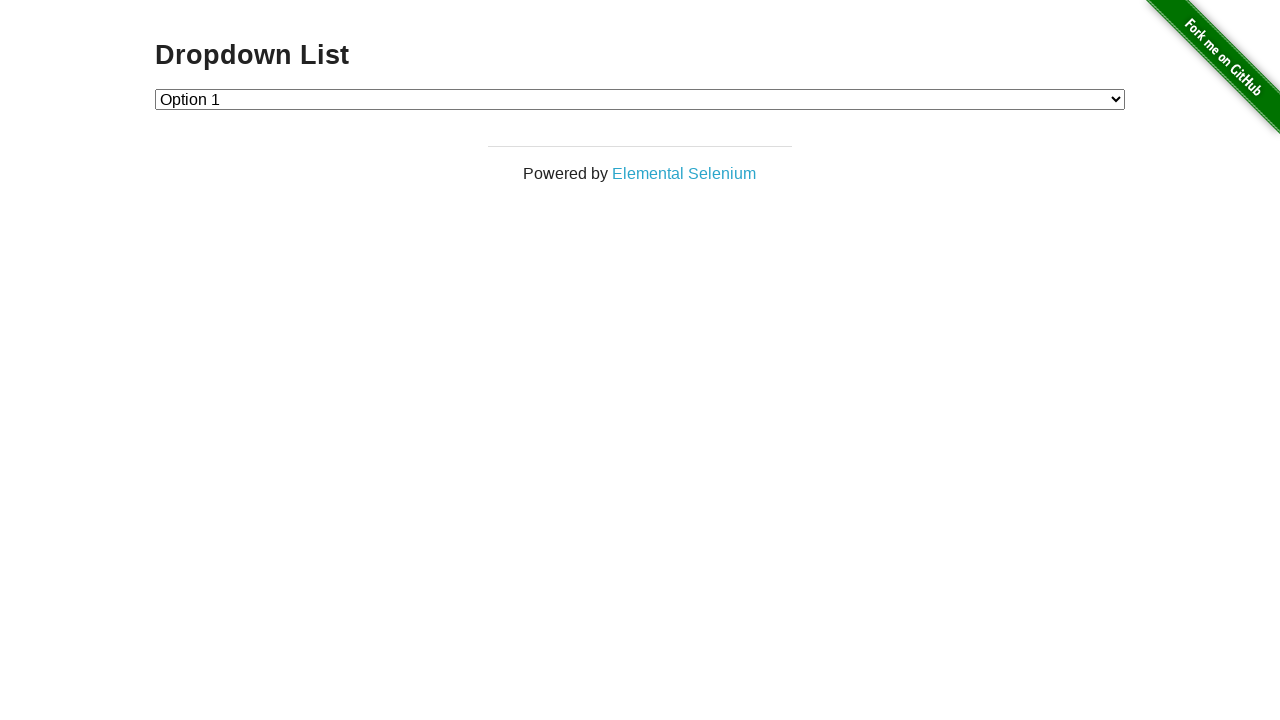

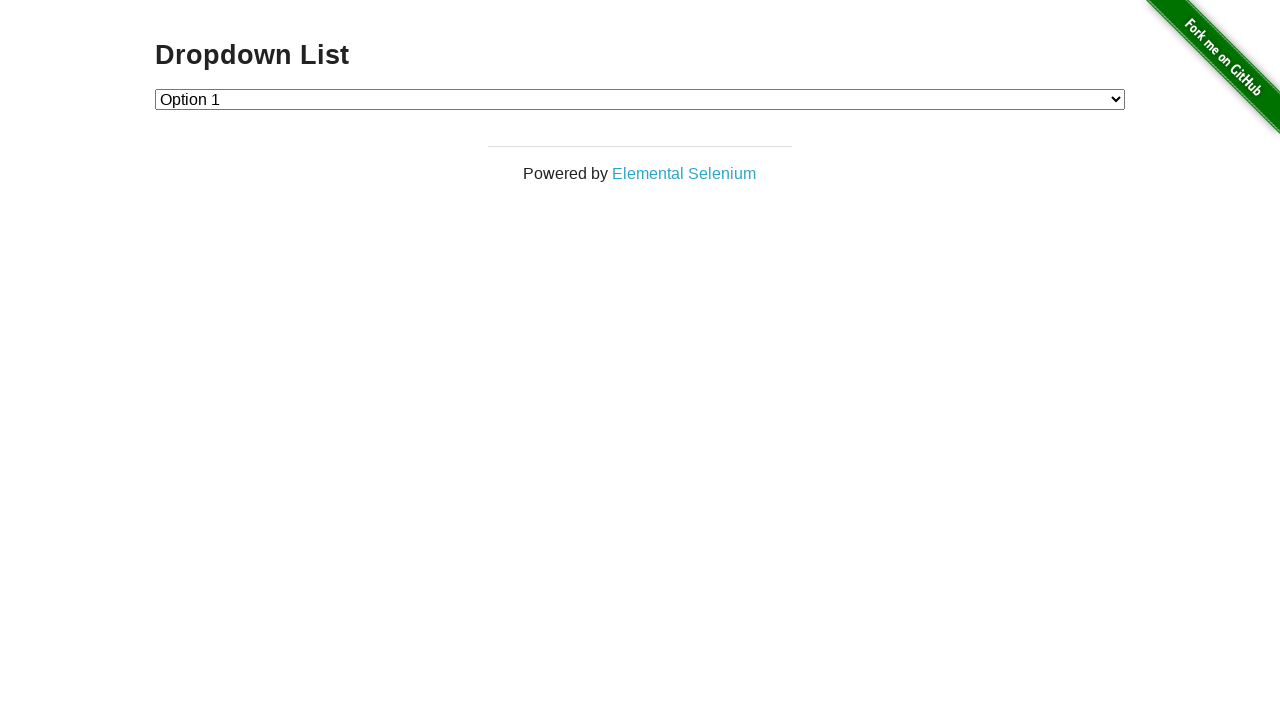